Navigates to W3Schools HTML tutorial page and performs mouse and keyboard interactions including clicking, scrolling, and keyboard shortcuts

Starting URL: https://www.w3schools.com/html/default.asp

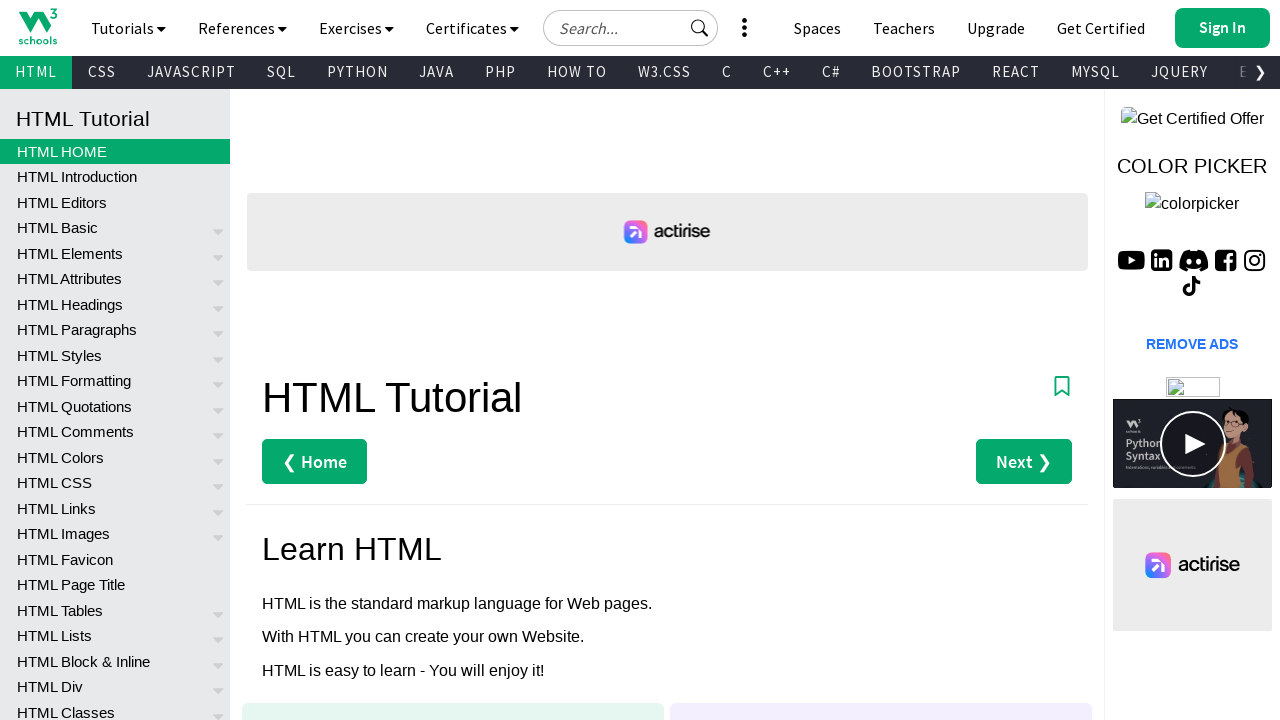

Clicked at coordinates (1450, 400) on the page at (1450, 400)
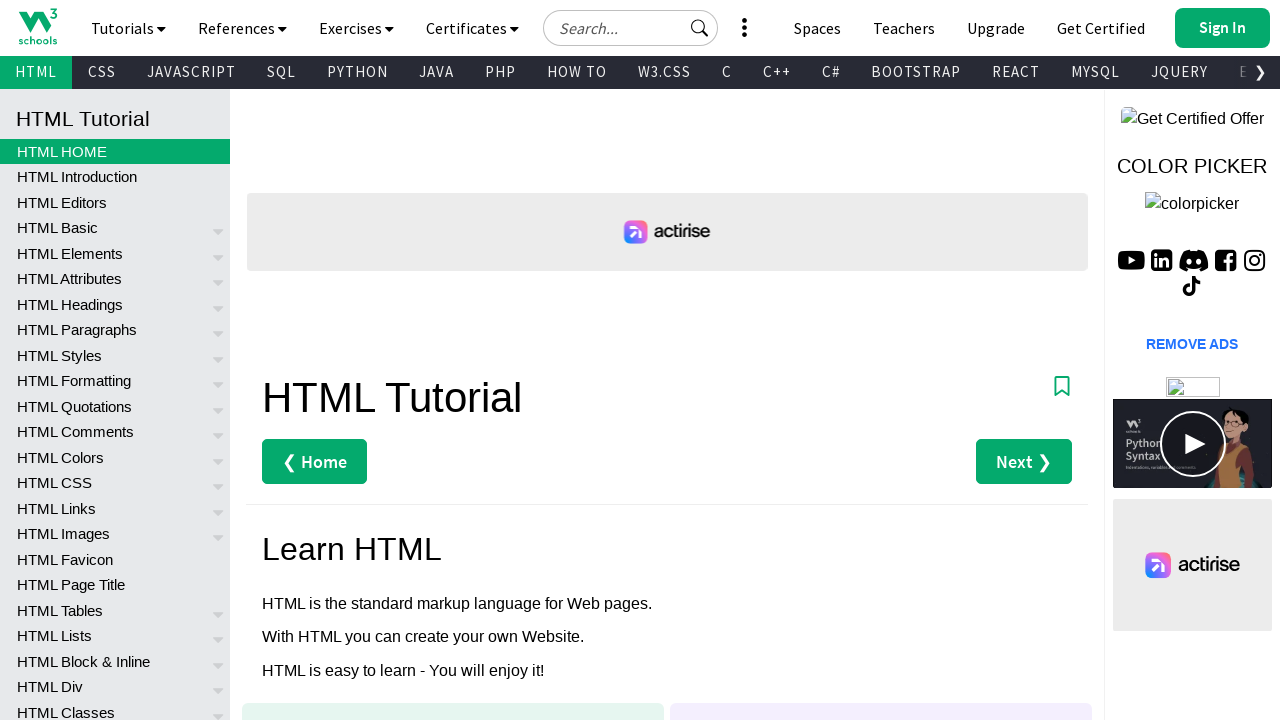

Scrolled down by 1000 pixels
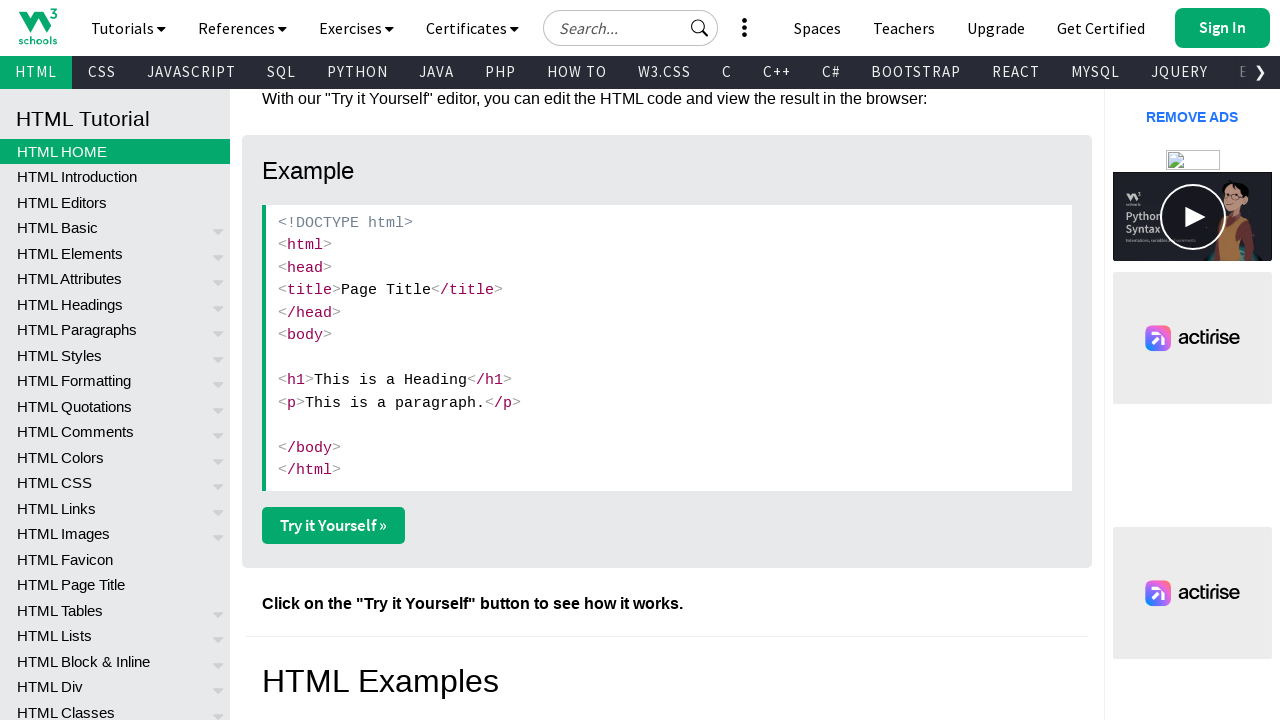

Scrolled up by 400 pixels
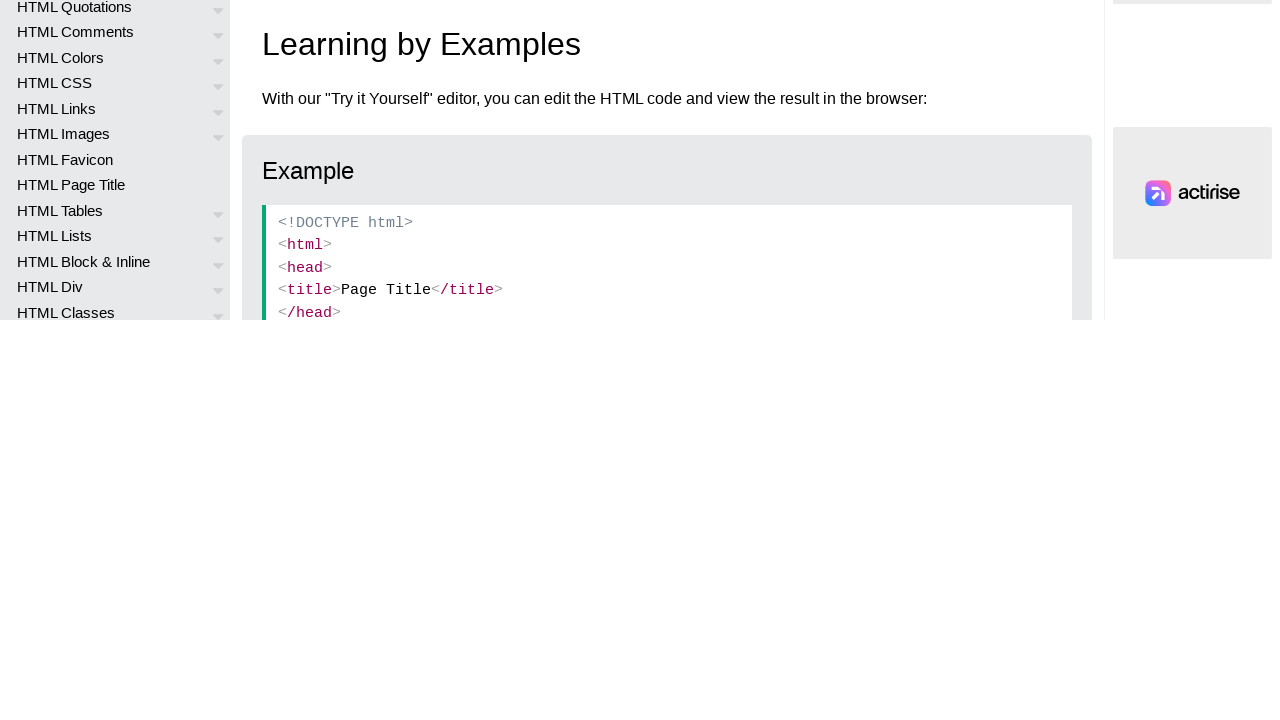

Pressed Control+A to select all text
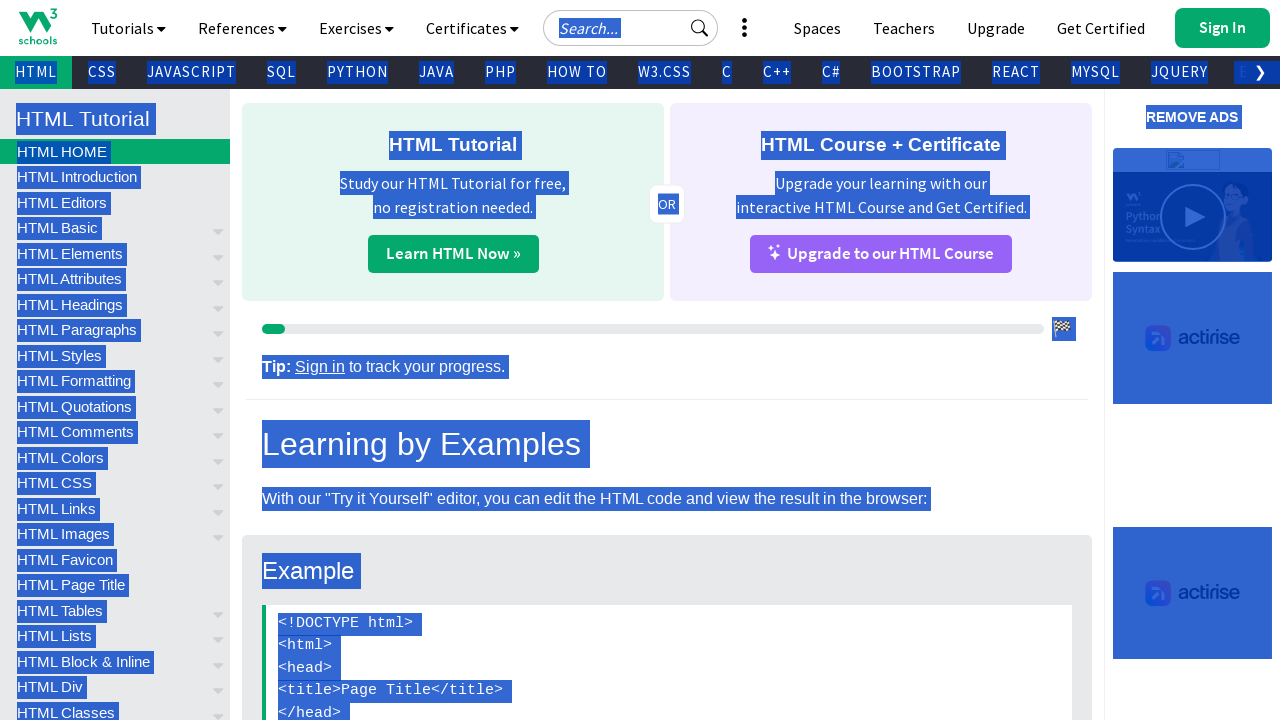

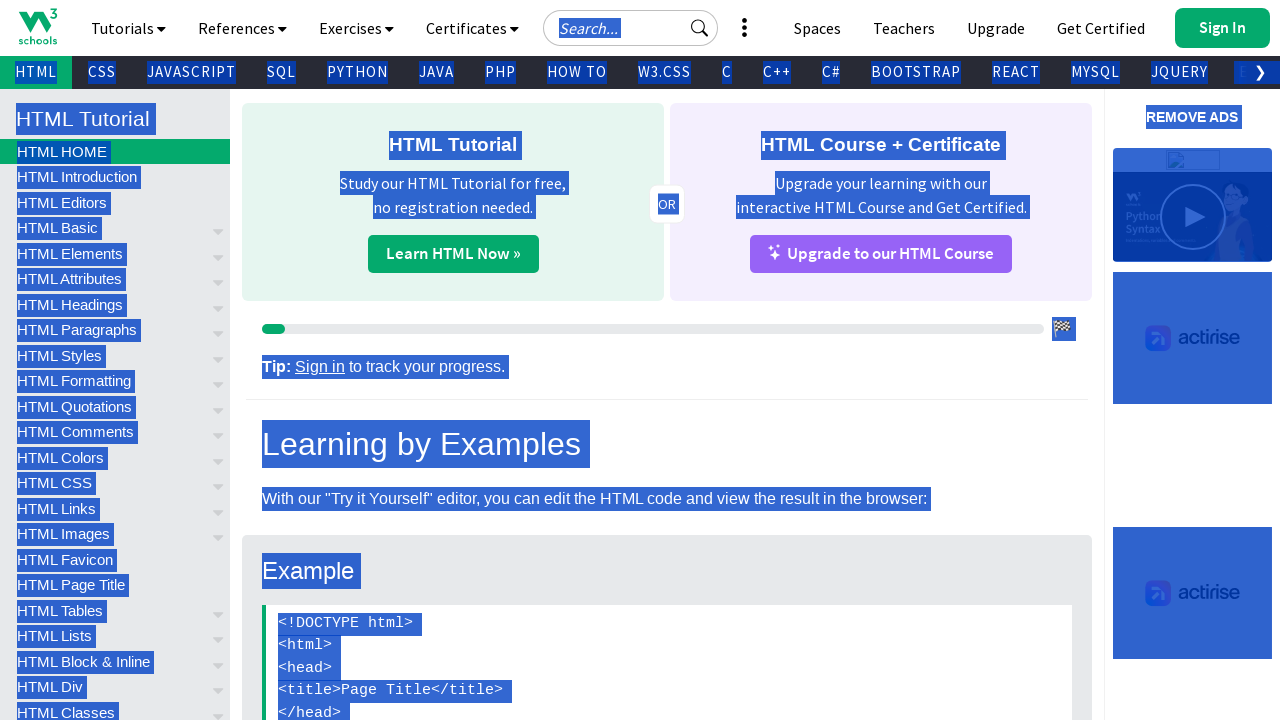